Tests the forgot password functionality by clicking the forgot password link and verifying the reset password page is displayed

Starting URL: https://opensource-demo.orangehrmlive.com/

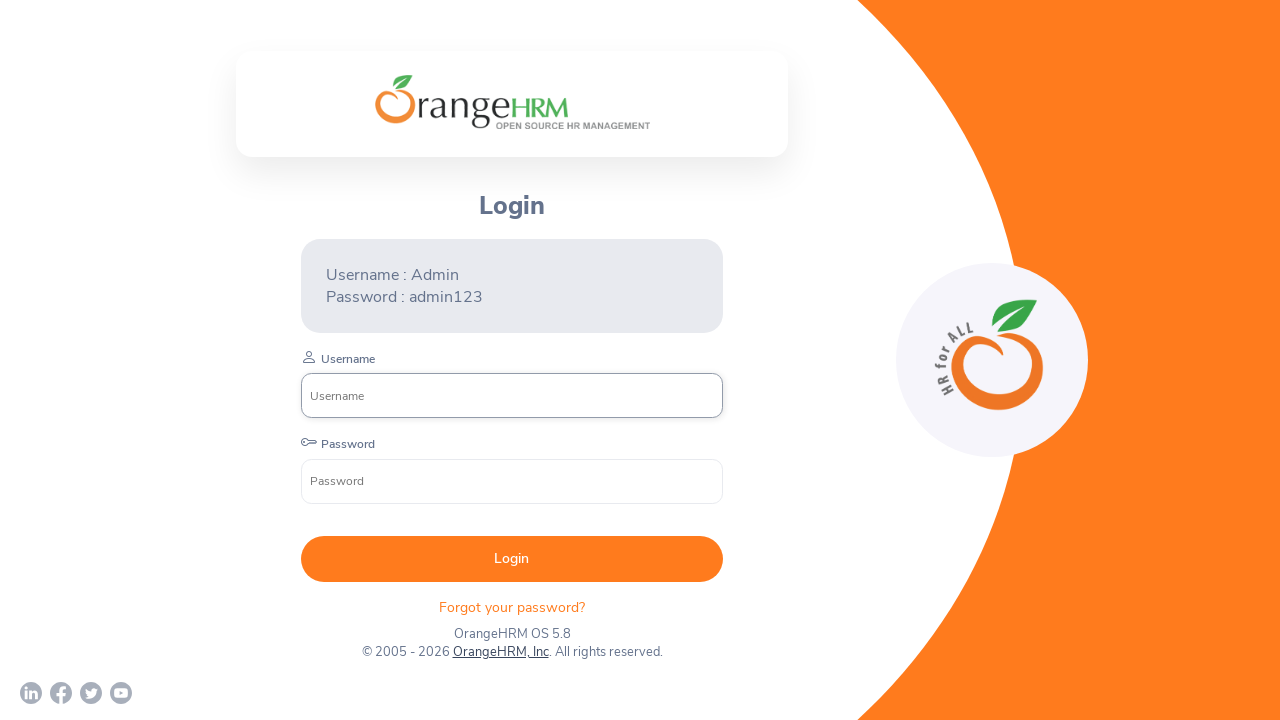

Clicked 'Forgot your password?' link at (512, 607) on xpath=//p[text()='Forgot your password? ']
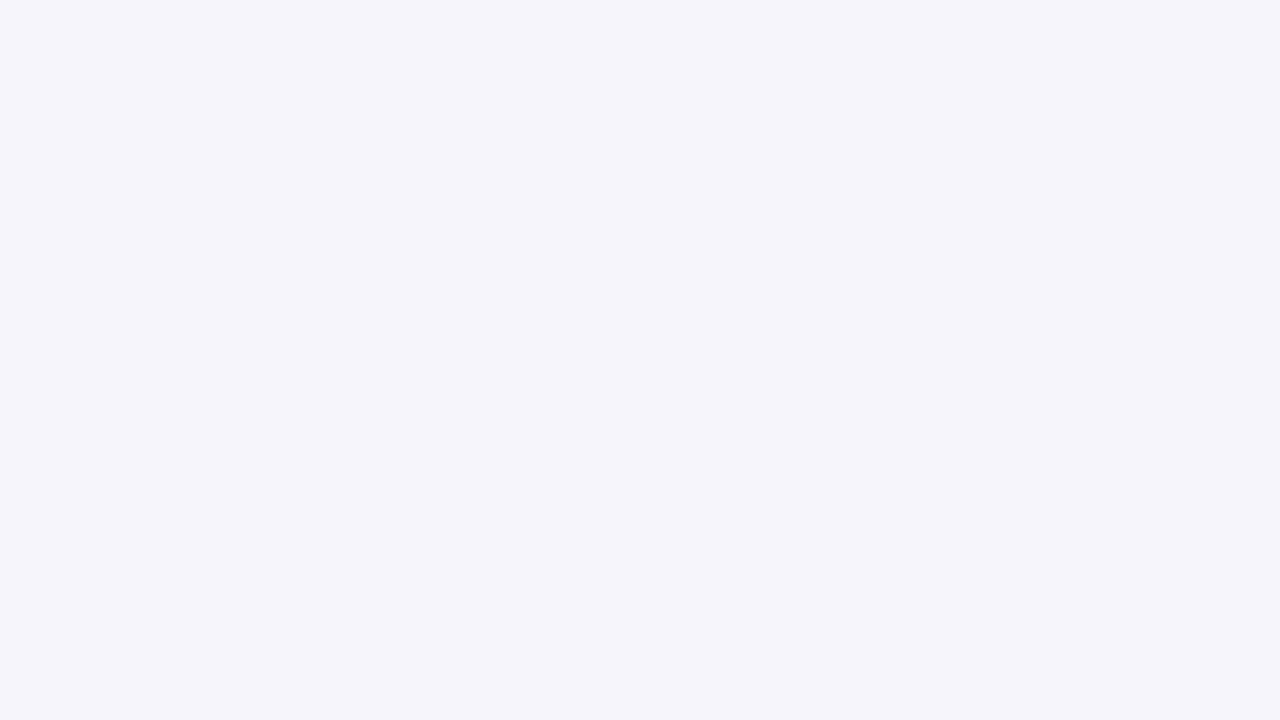

Reset Password page loaded and heading verified
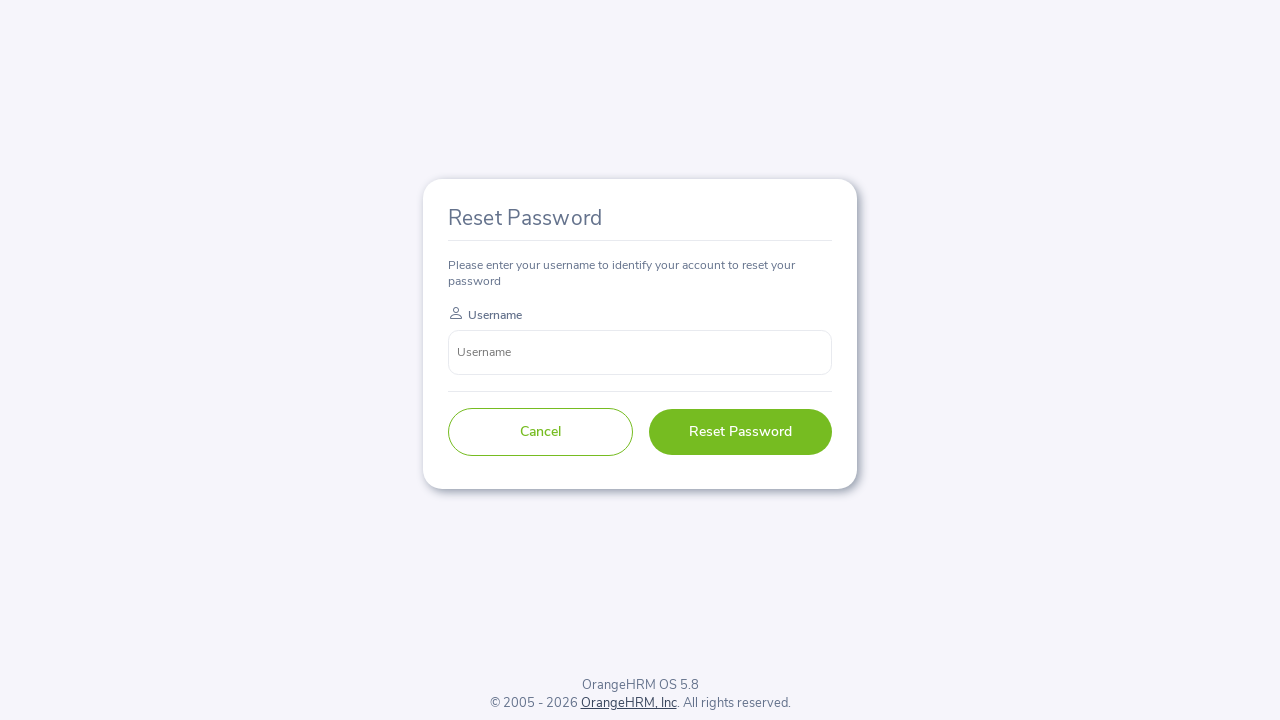

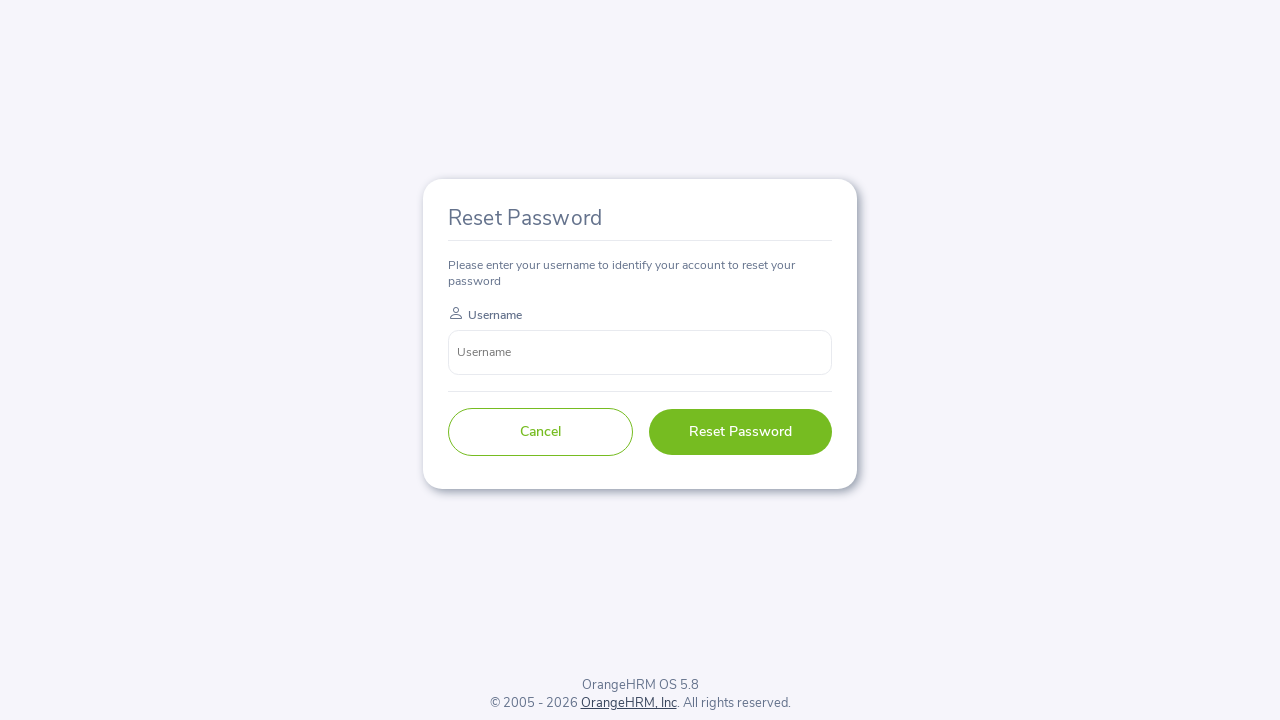